Navigates from SpiceJet homepage to a Guru99 TestNG tutorial page

Starting URL: https://www.spicejet.com/

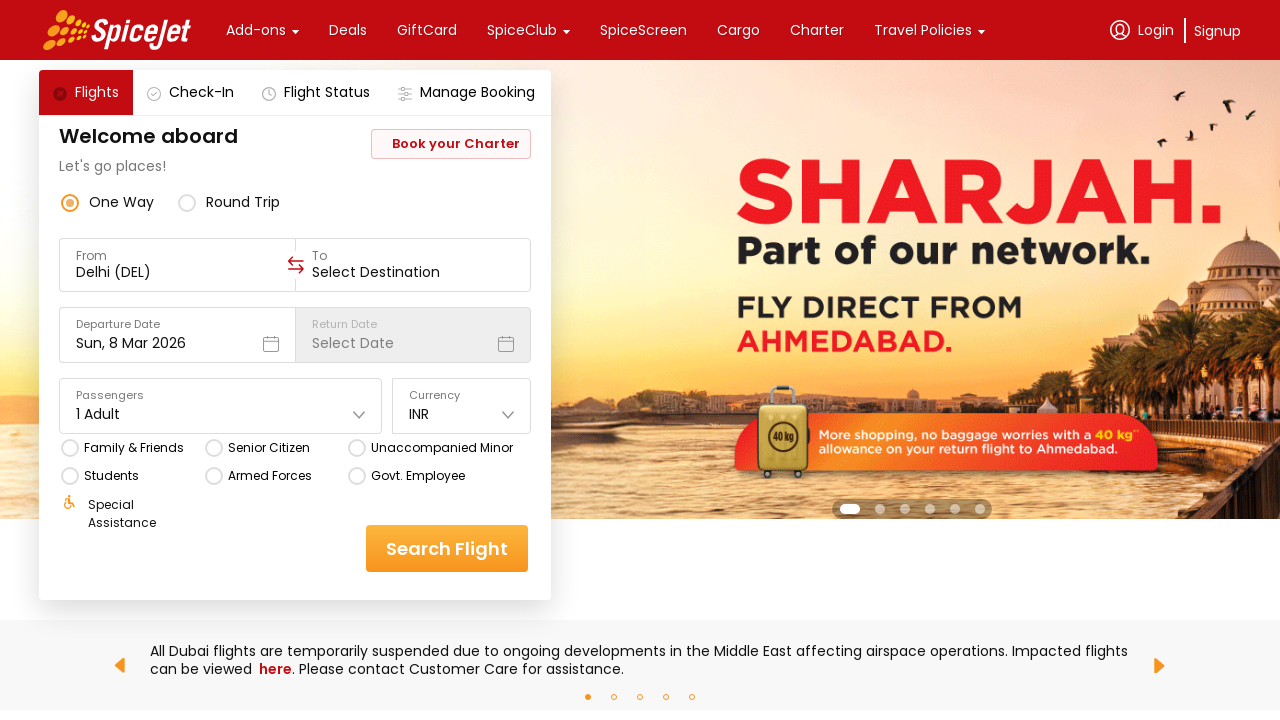

Navigated from SpiceJet homepage to Guru99 TestNG tutorial page
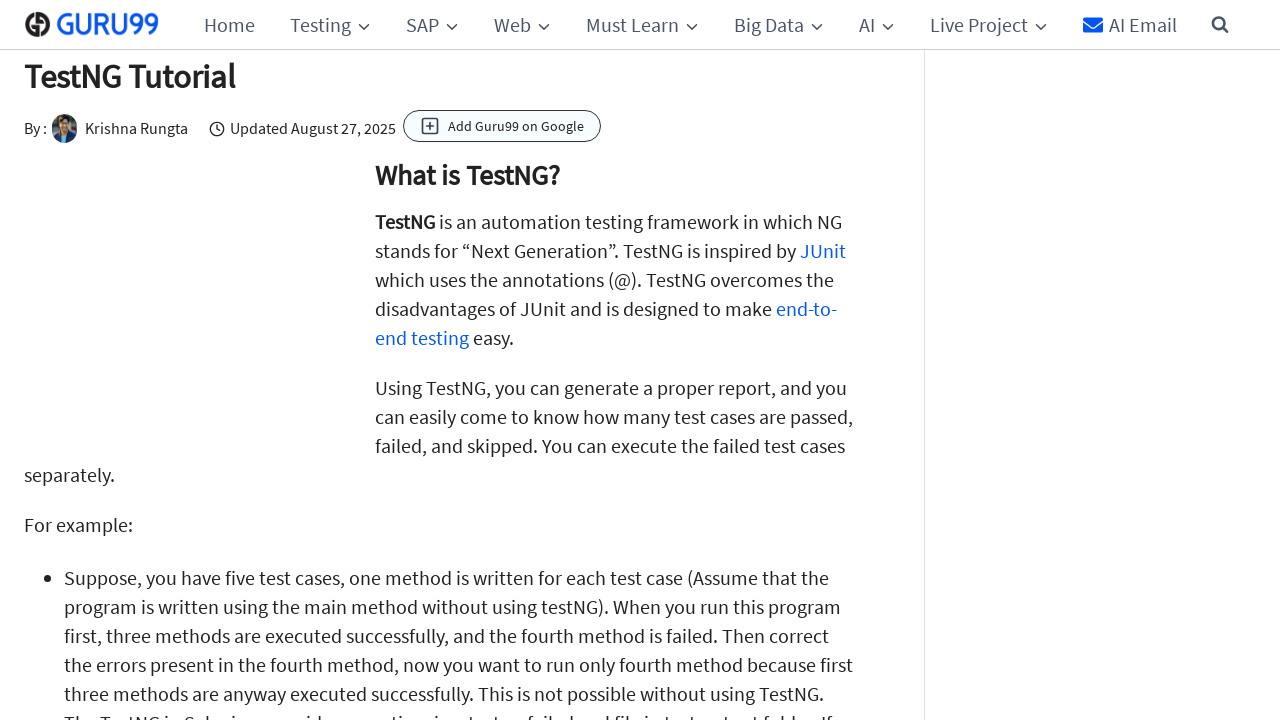

Guru99 TestNG tutorial page fully loaded
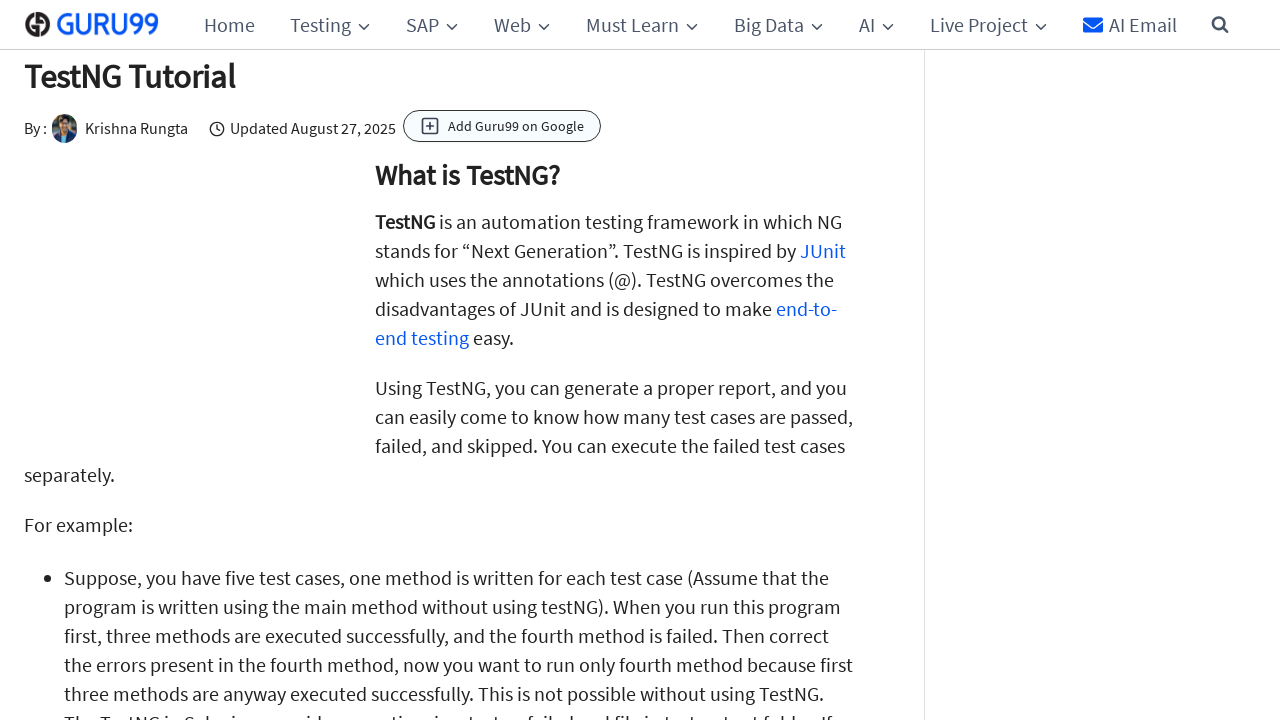

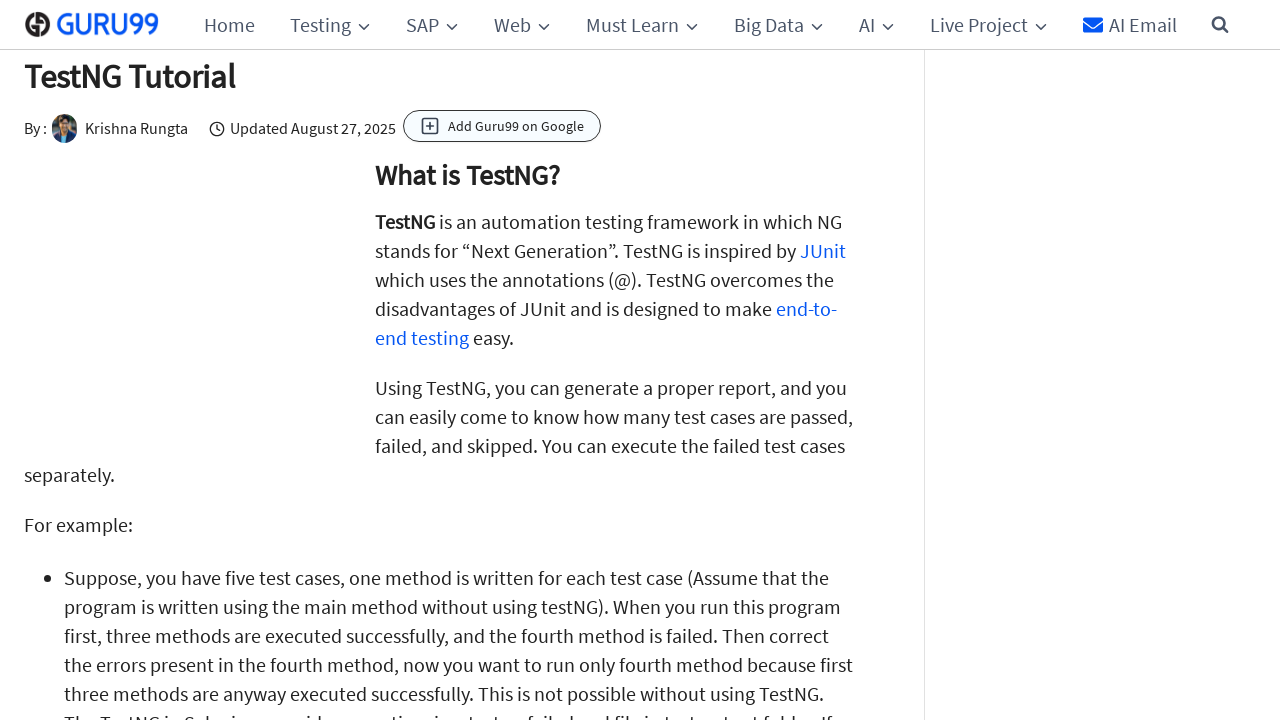